Tests maximum single byte value (255) conversion from all input bases to verify consistent results across binary, octal, decimal, and hexadecimal inputs.

Starting URL: https://www.001236.xyz/en/base

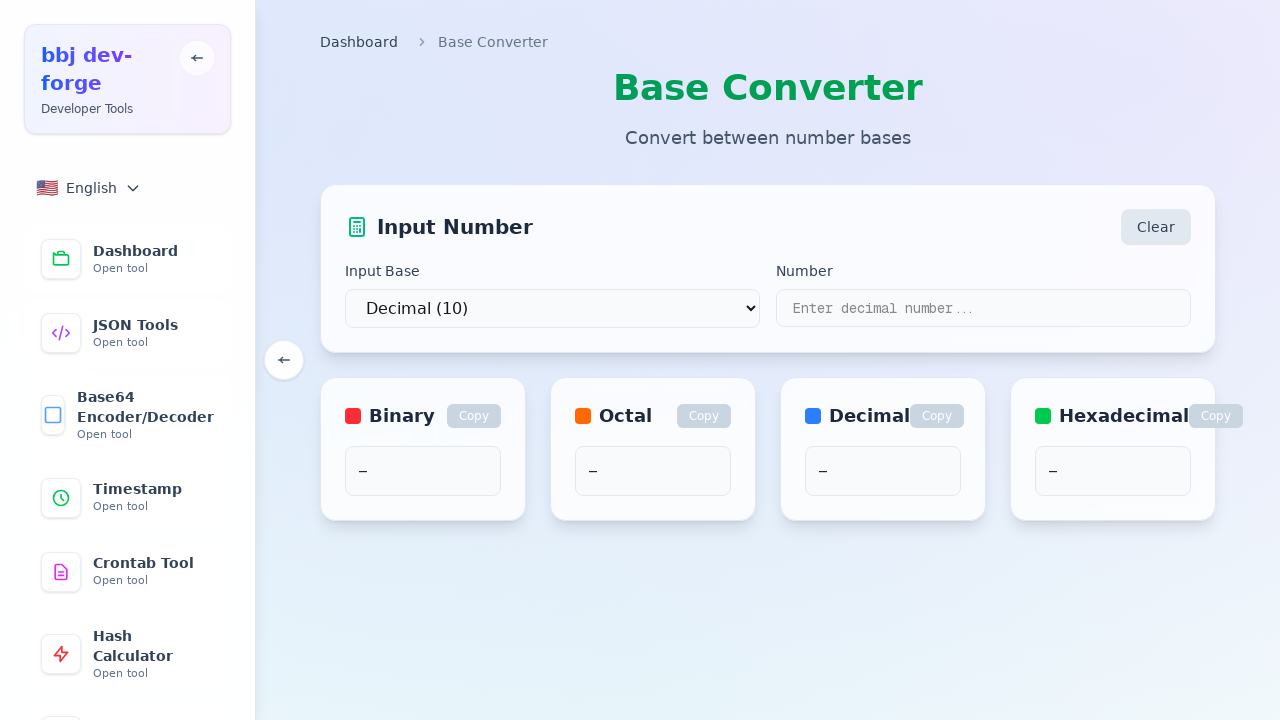

Located binary result element
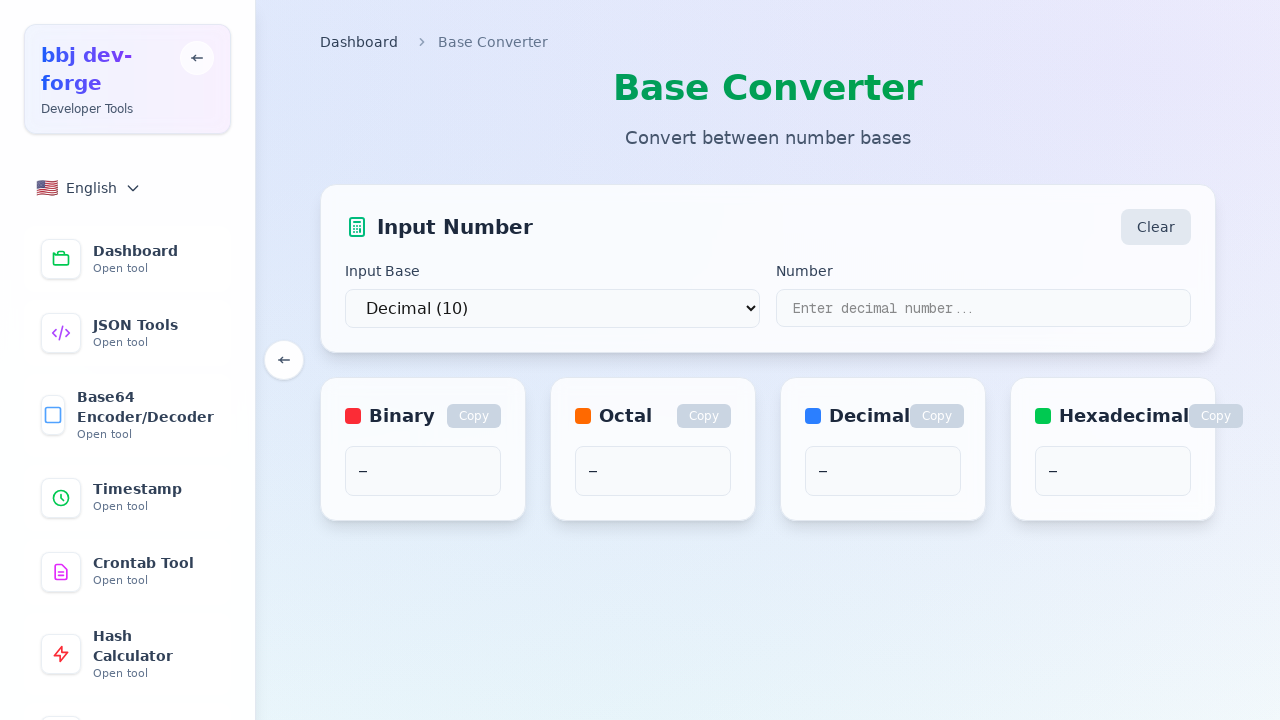

Located octal result element
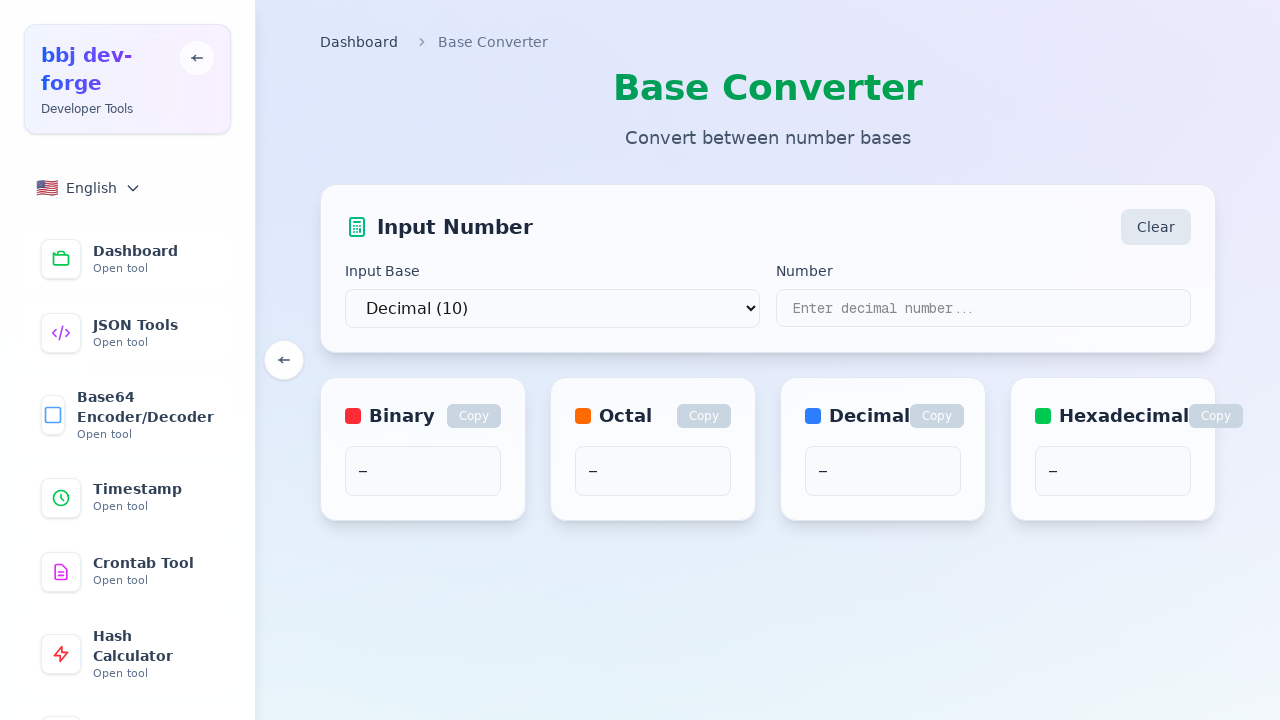

Located decimal result element
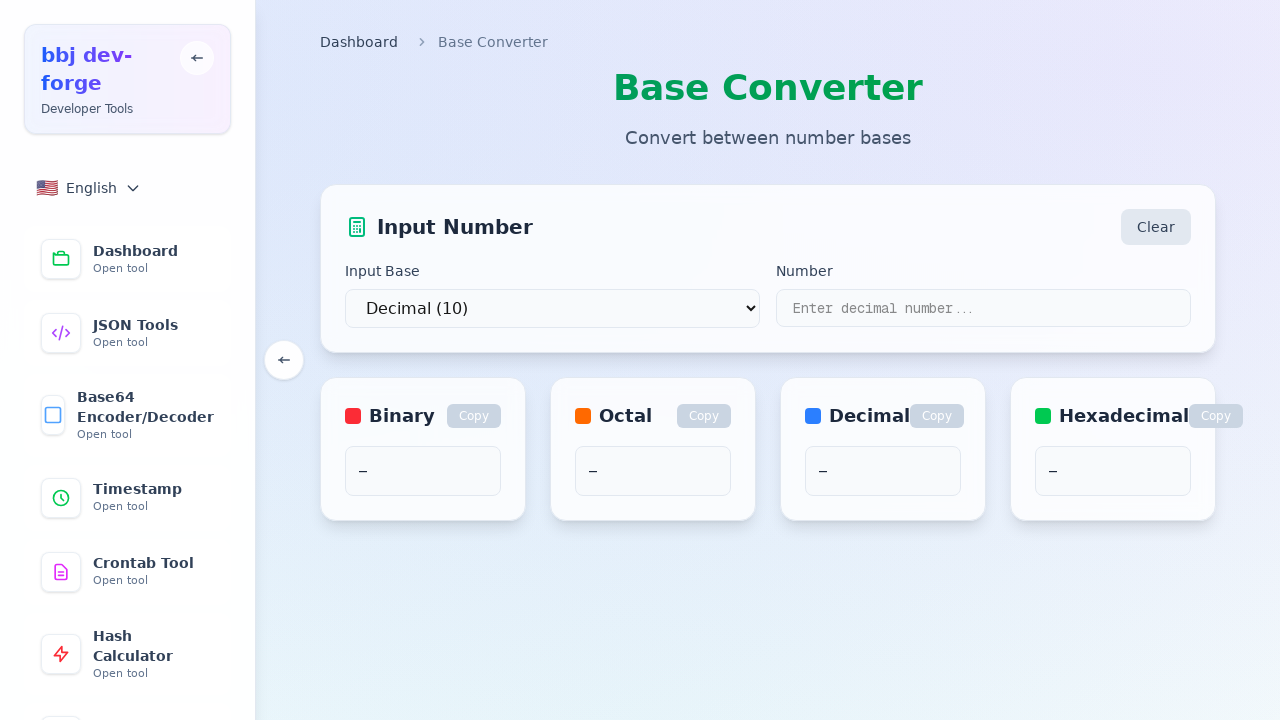

Located hexadecimal result element
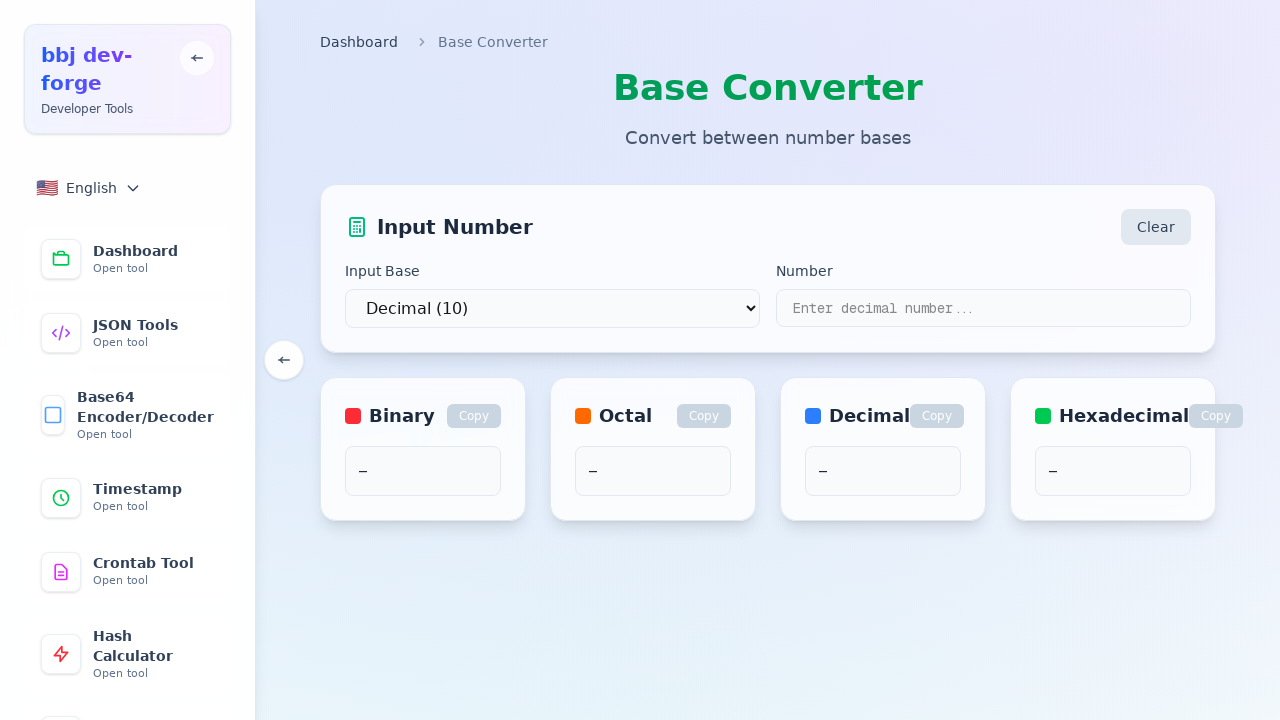

Selected binary (base 2) from dropdown on select
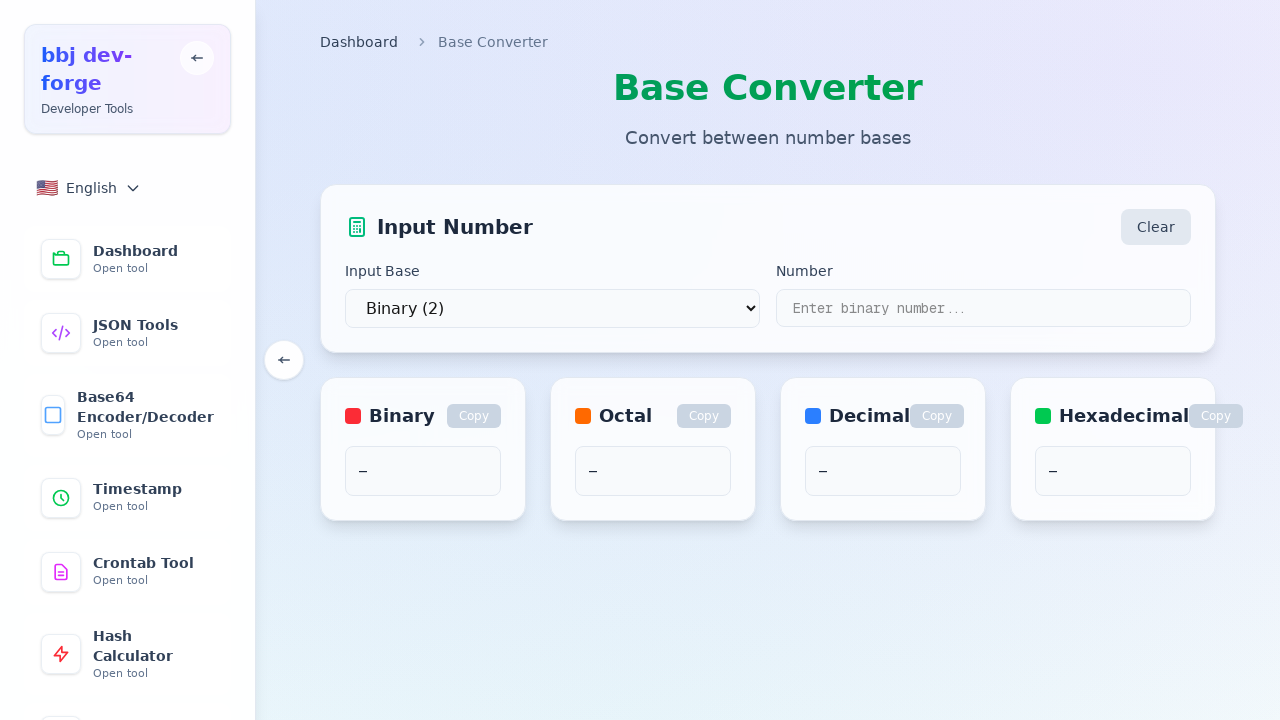

Entered binary value '11111111' in input field on input[type="text"]
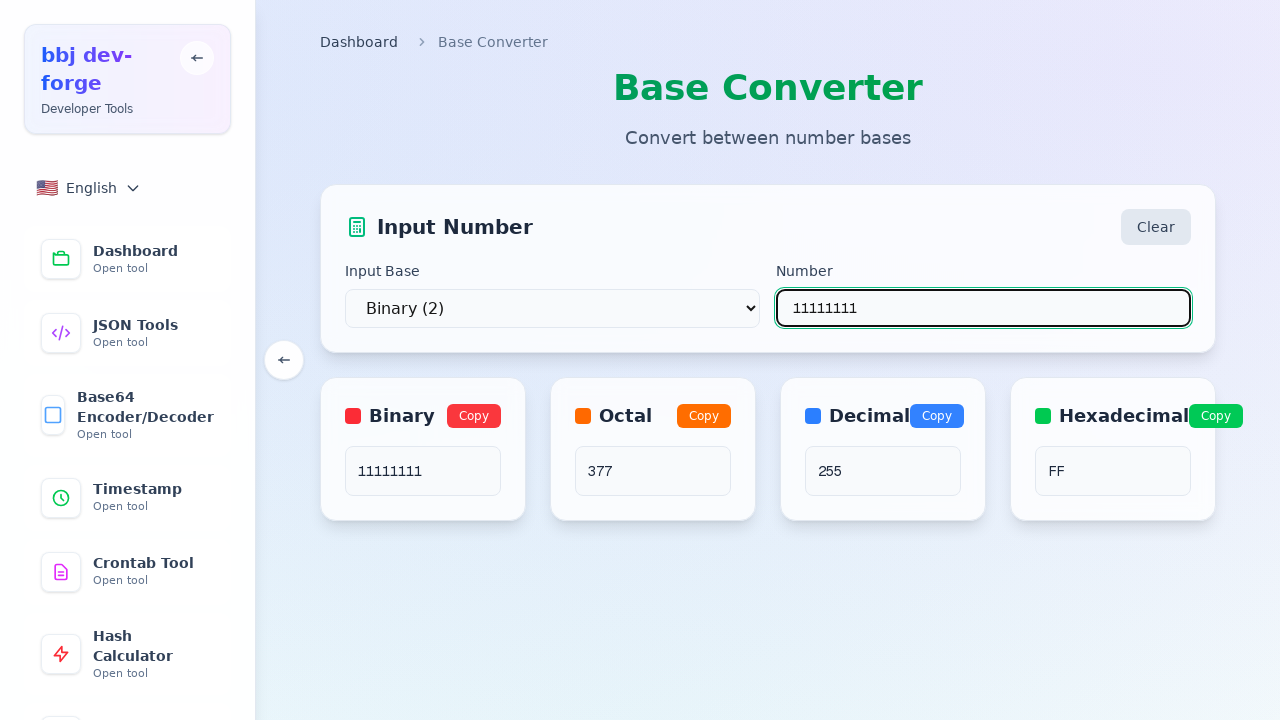

Waited 500ms for conversion calculation
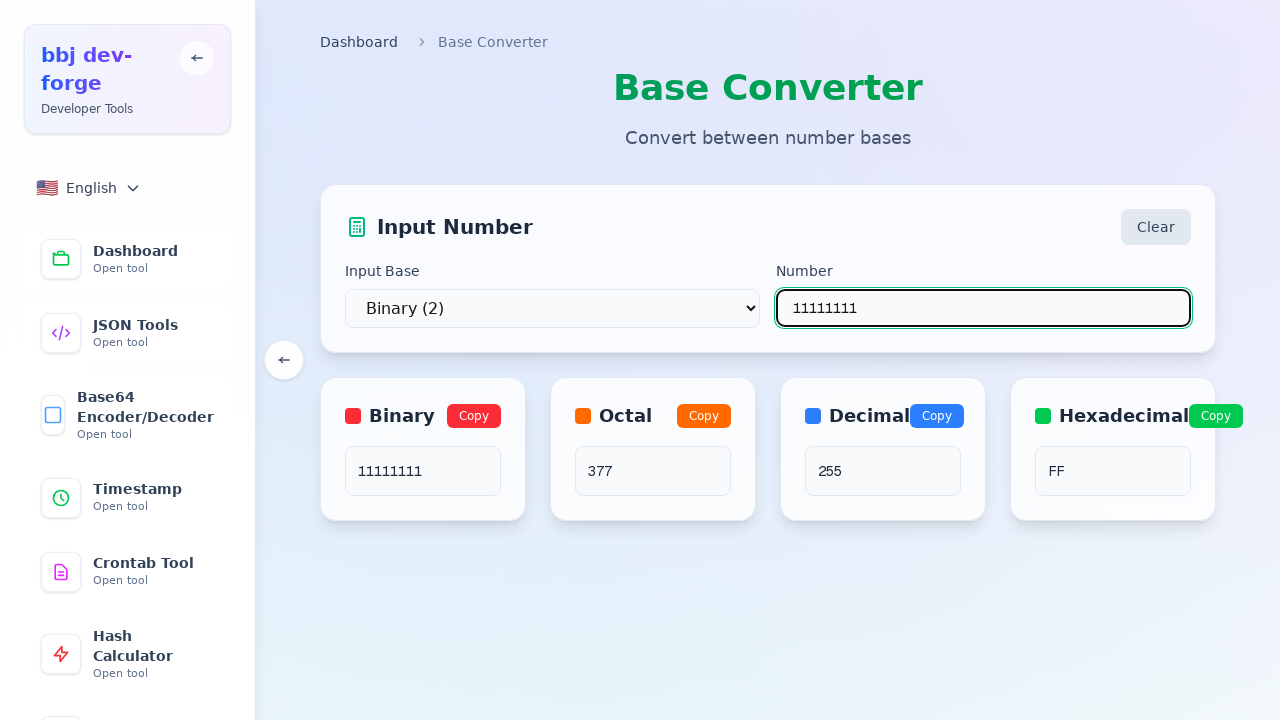

Verified binary result: 11111111
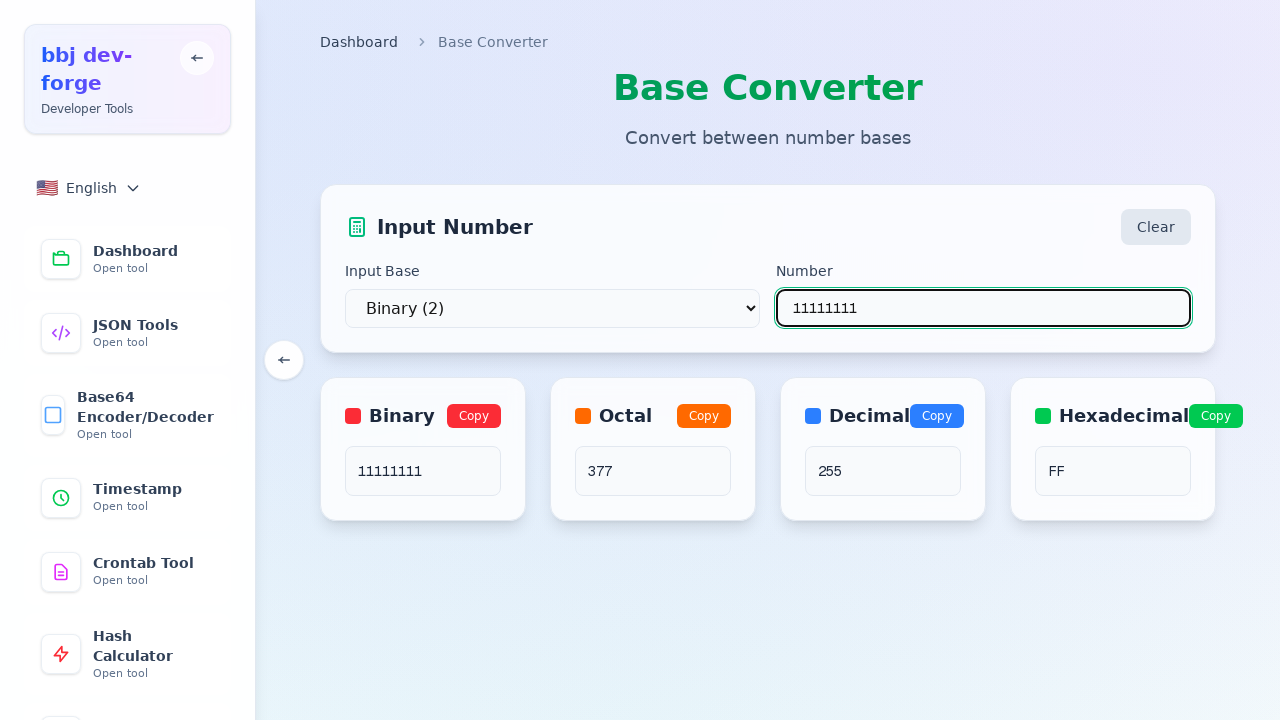

Verified octal result: 377
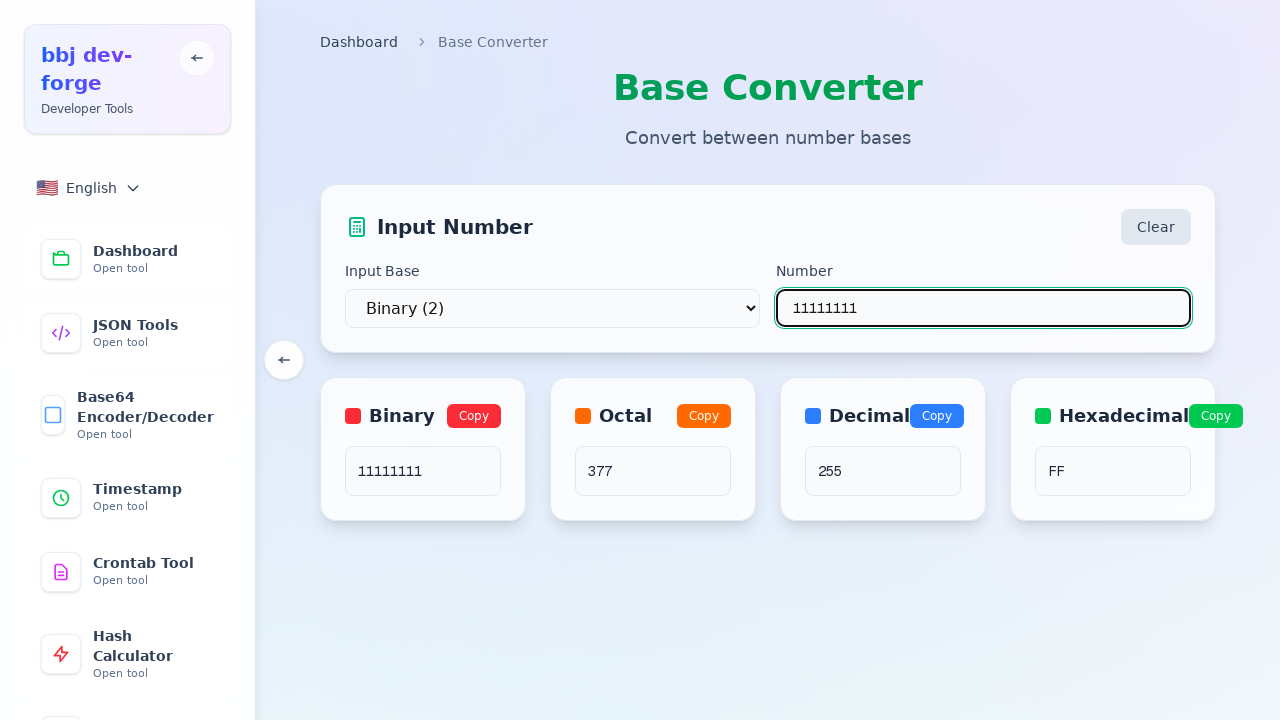

Verified decimal result: 255
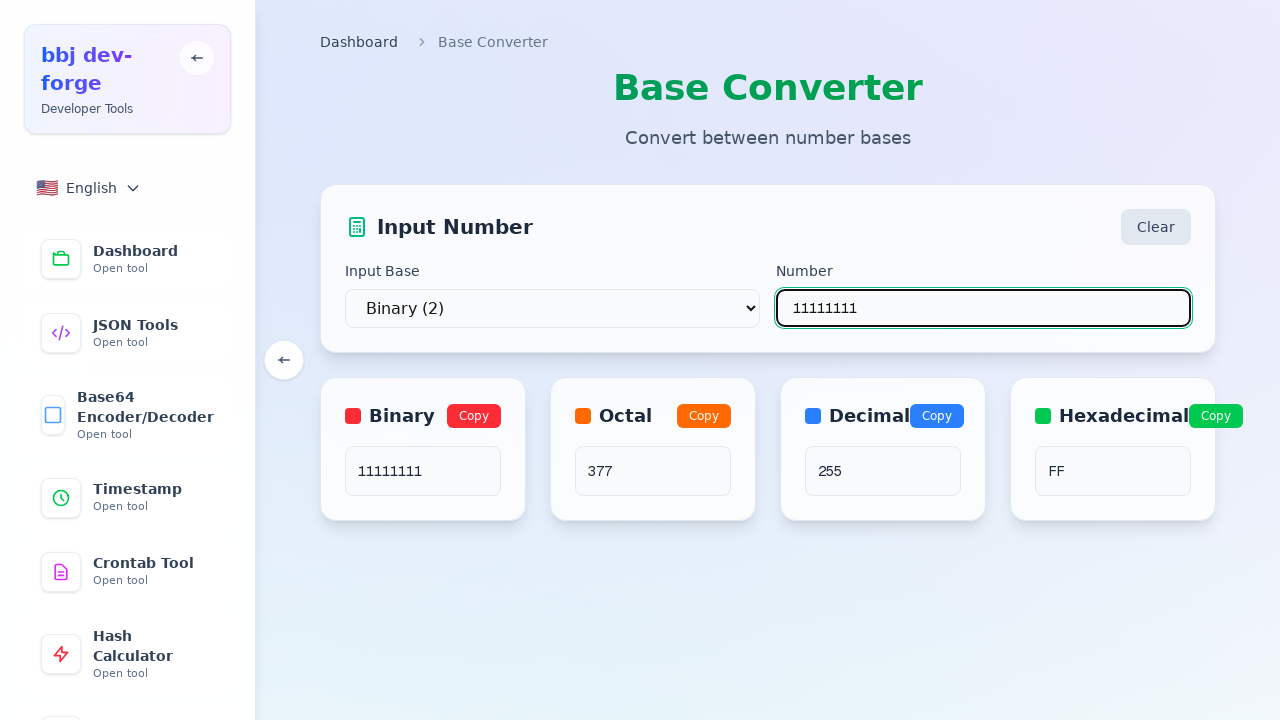

Verified hexadecimal result: FF
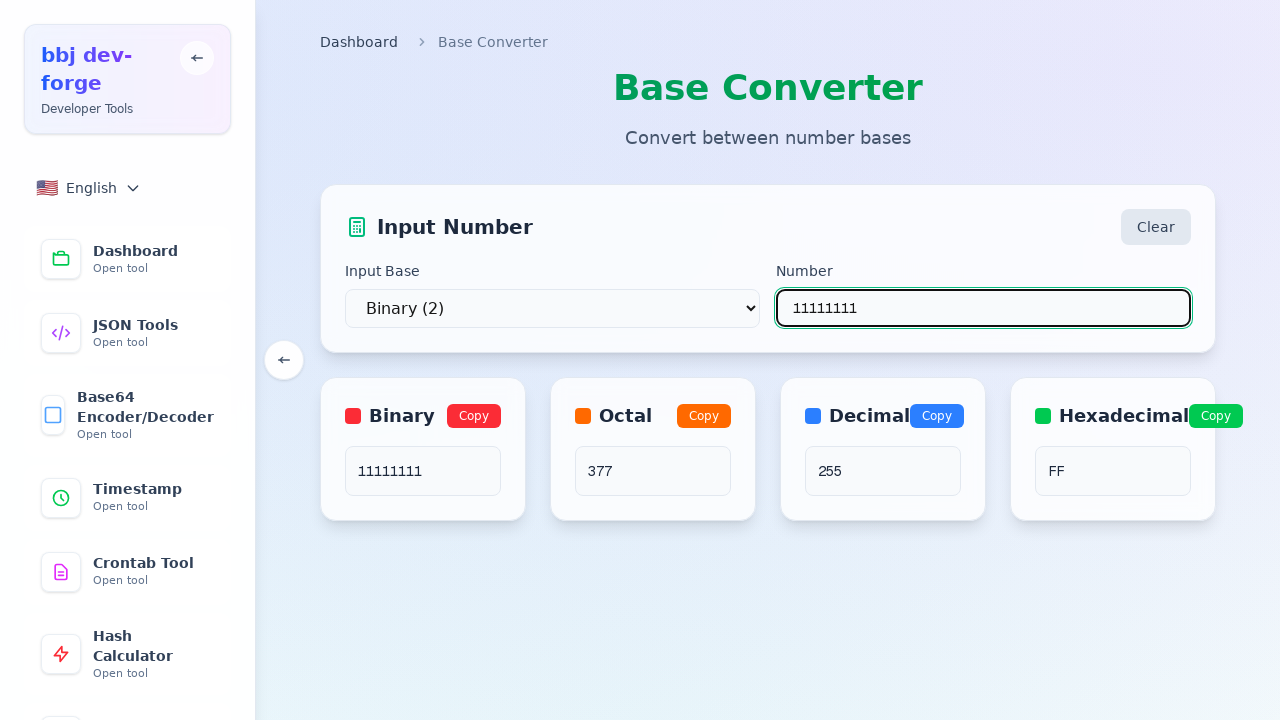

Selected octal (base 8) from dropdown on select
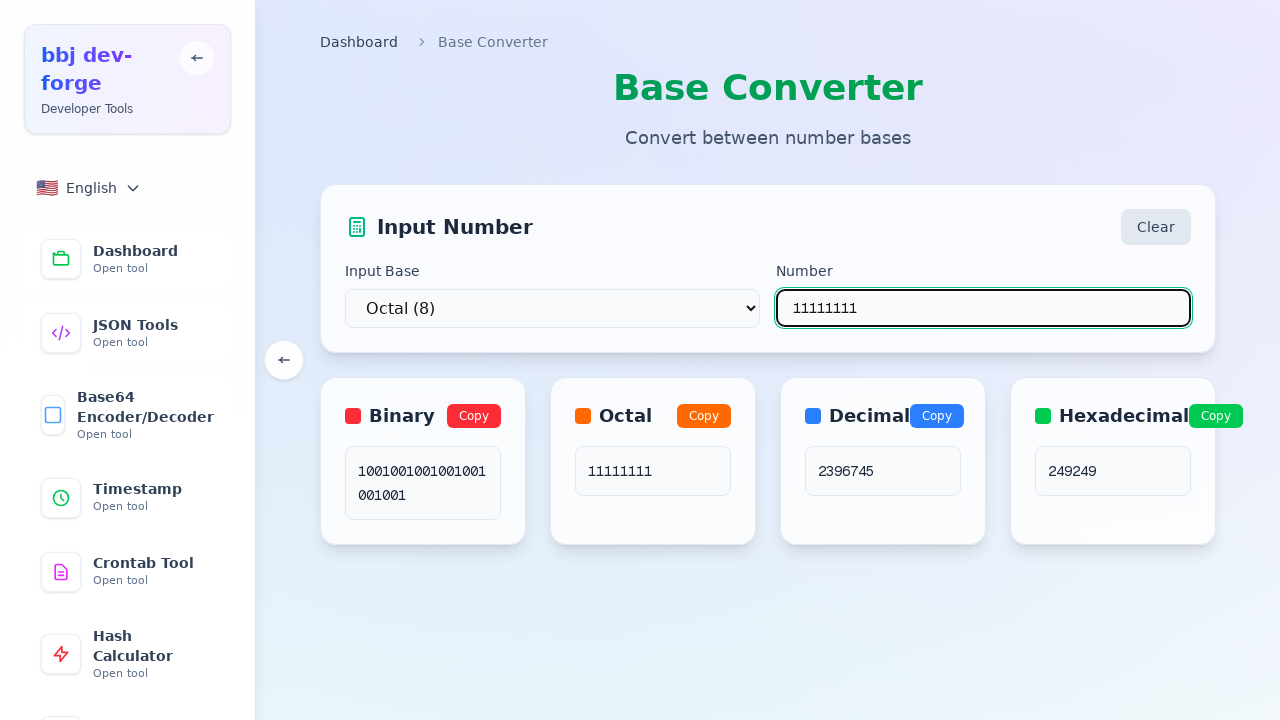

Entered octal value '377' in input field on input[type="text"]
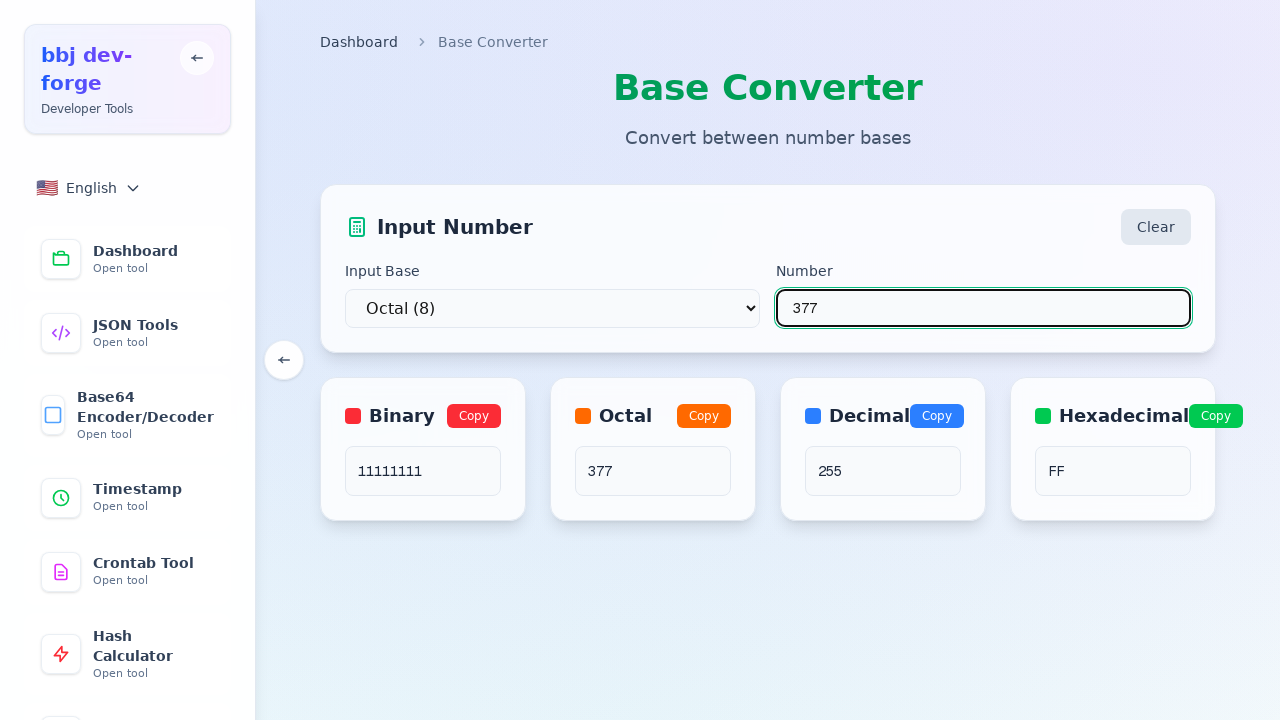

Waited 500ms for conversion calculation
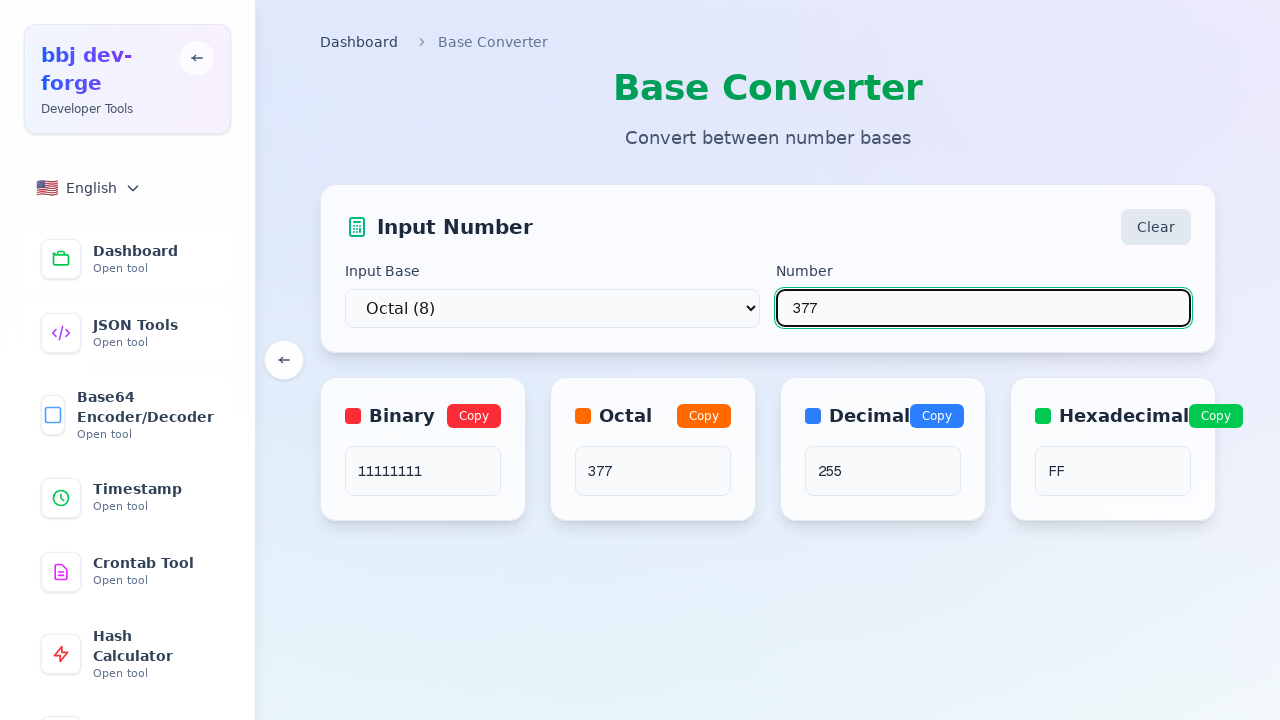

Verified decimal result from octal input: 255
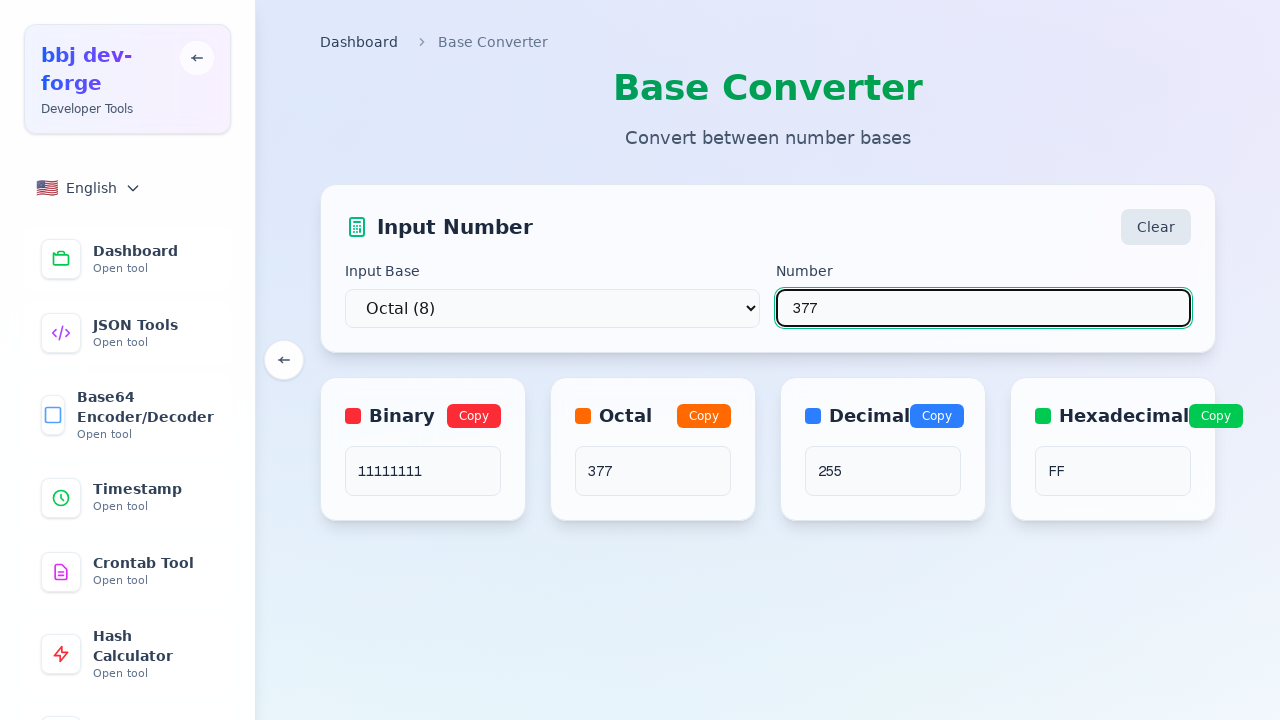

Selected decimal (base 10) from dropdown on select
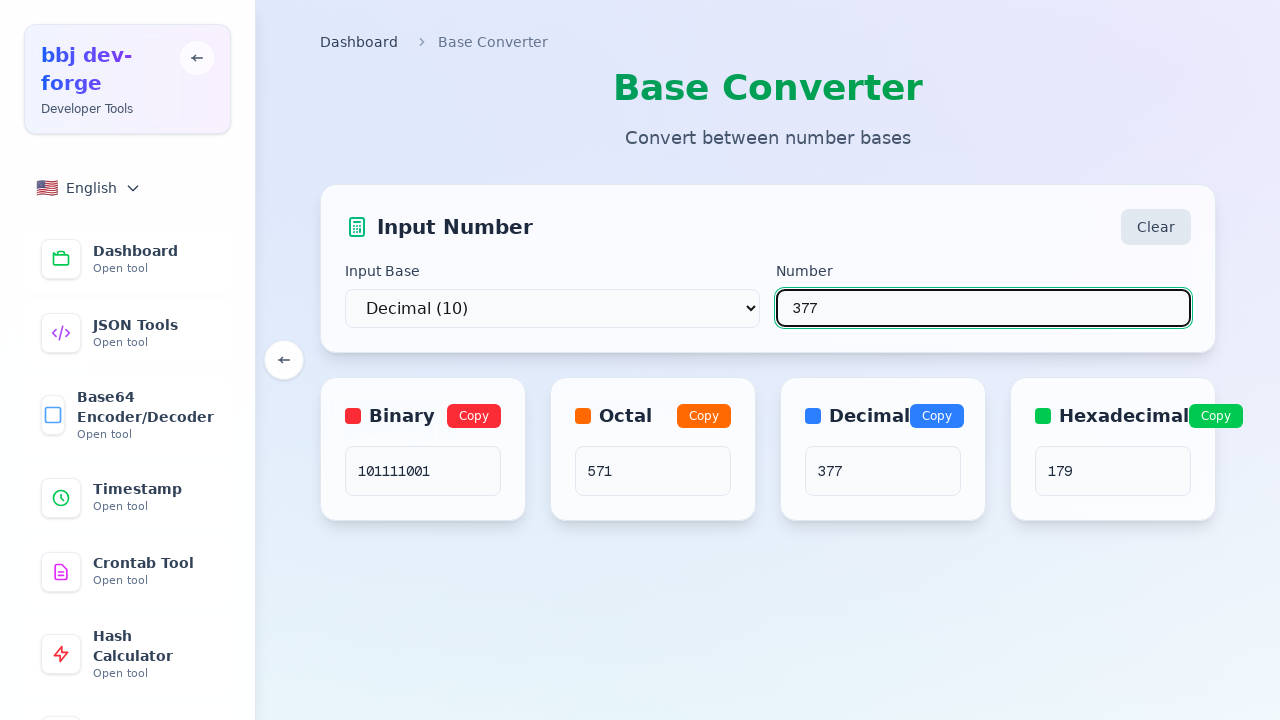

Entered decimal value '255' in input field on input[type="text"]
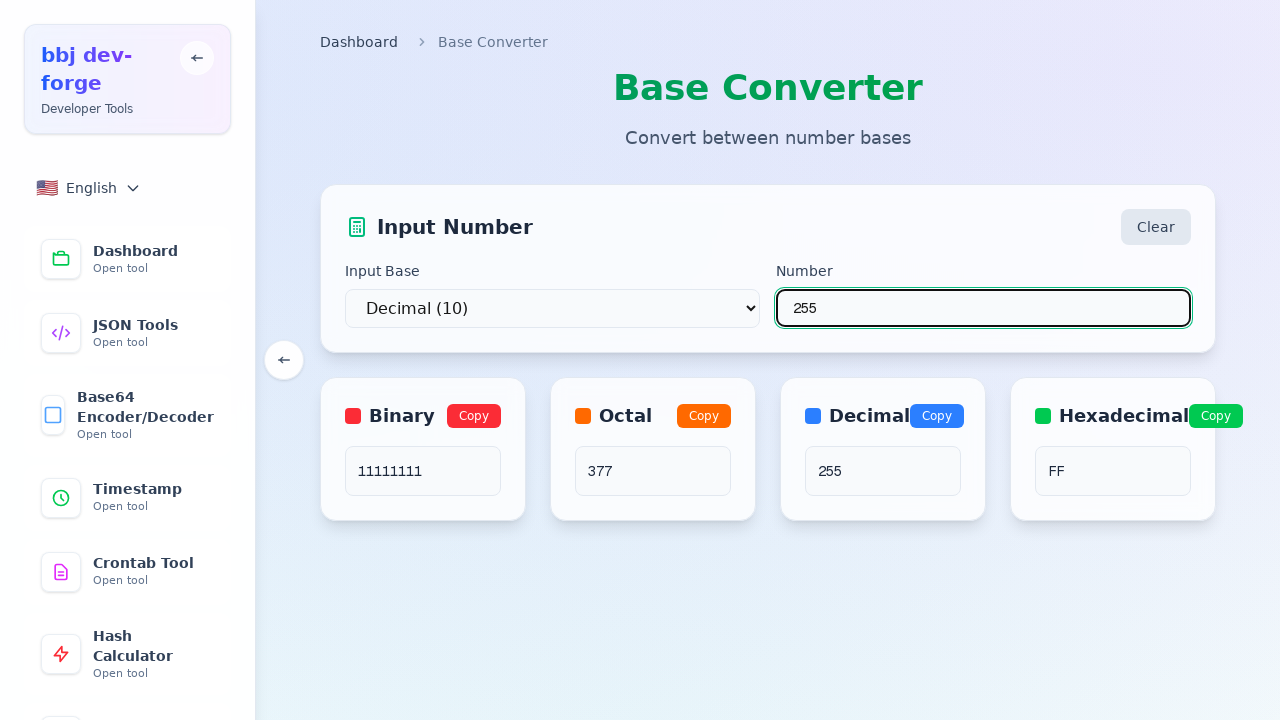

Waited 500ms for conversion calculation
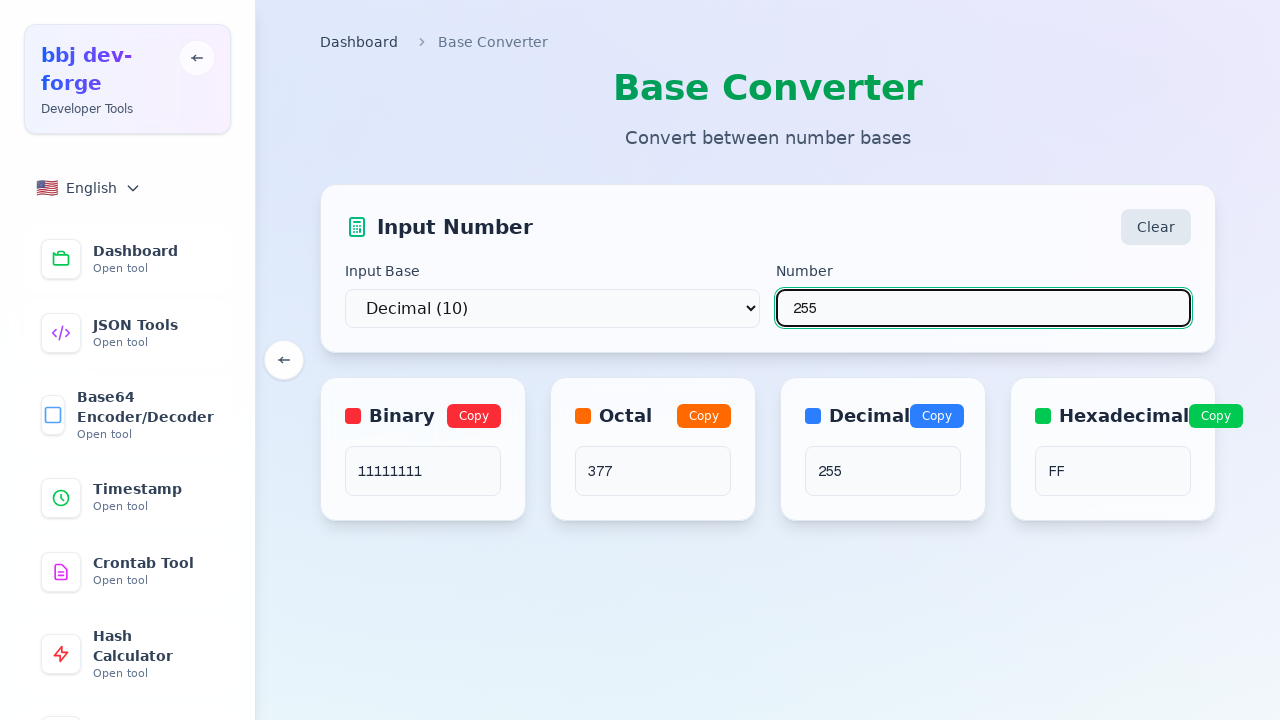

Verified decimal result from decimal input: 255
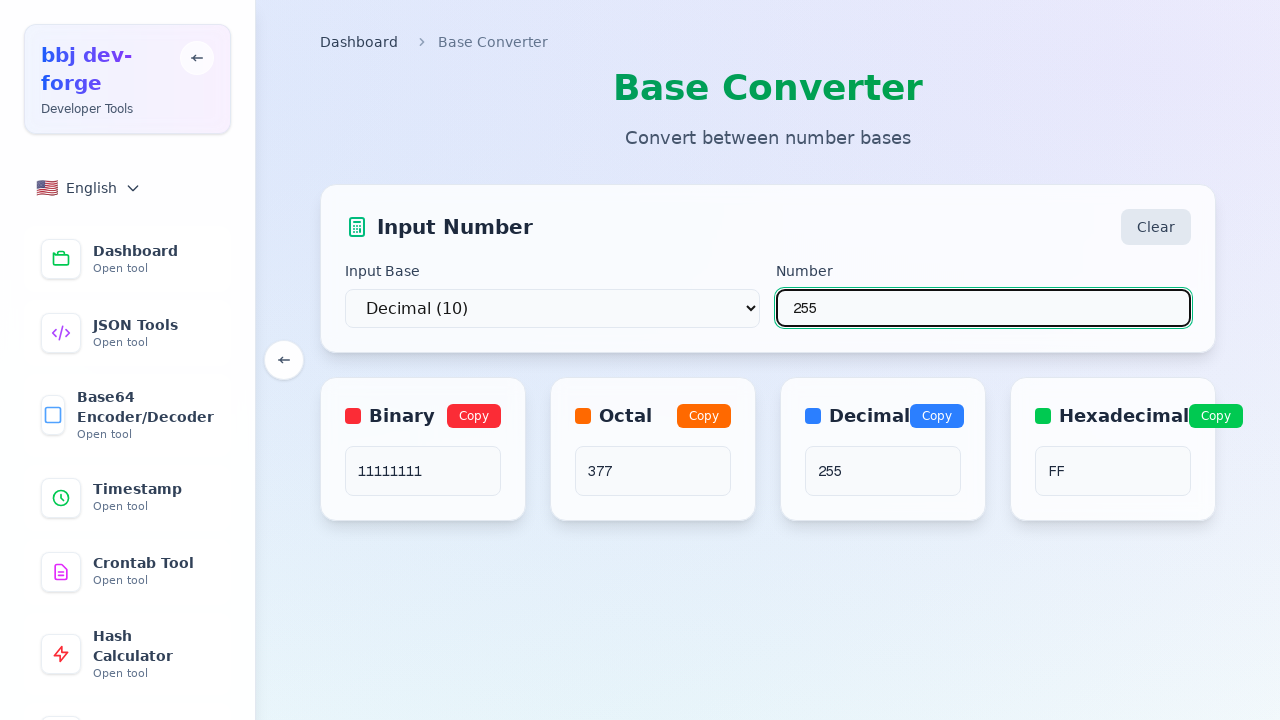

Selected hexadecimal (base 16) from dropdown on select
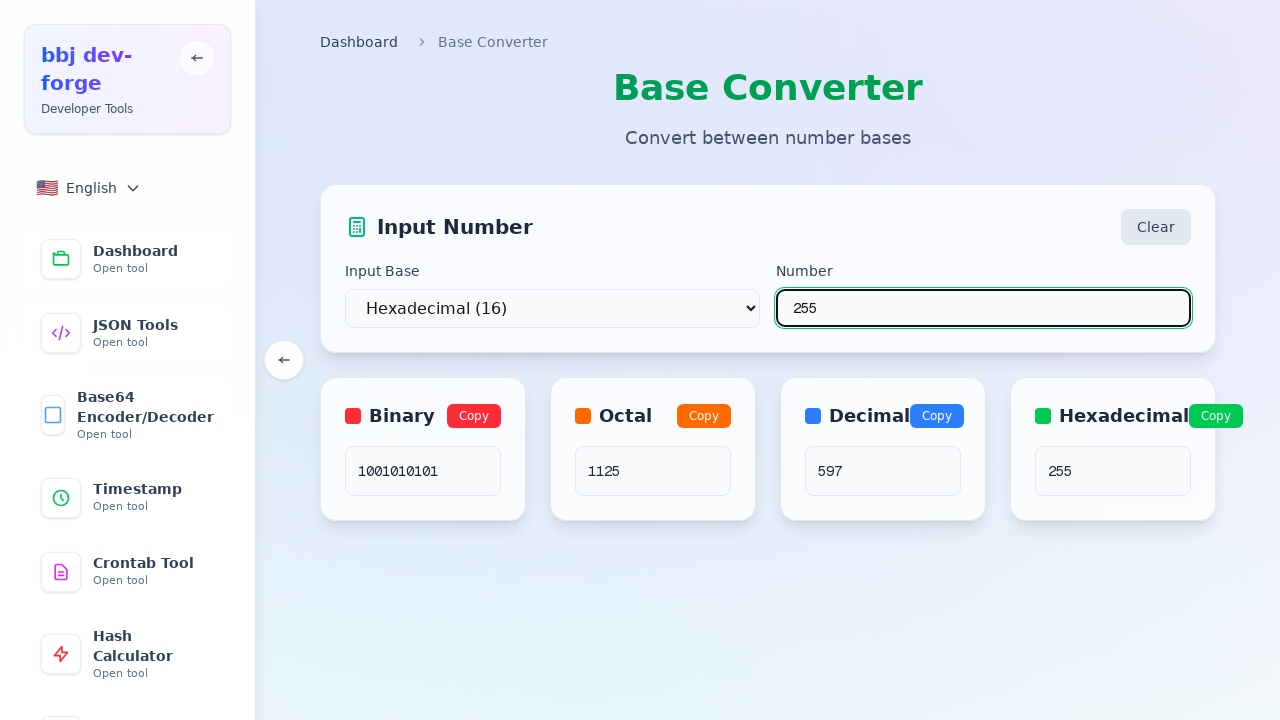

Entered hexadecimal value 'FF' in input field on input[type="text"]
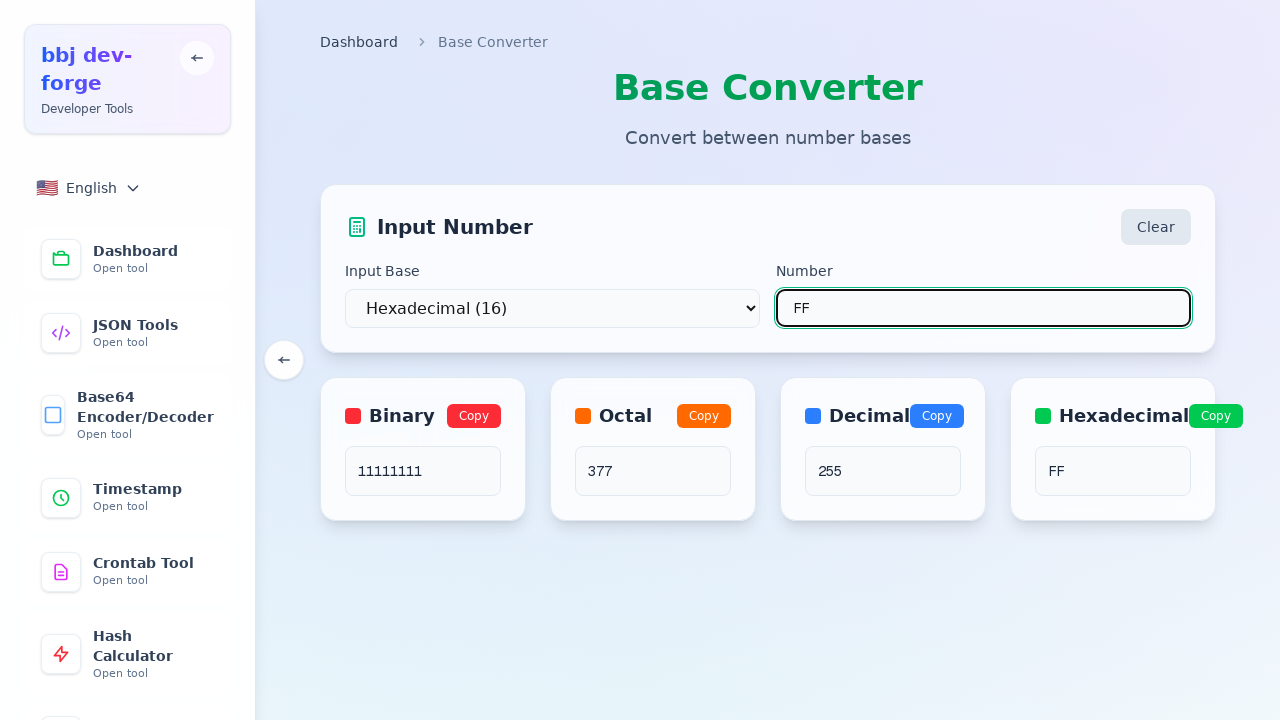

Waited 500ms for conversion calculation
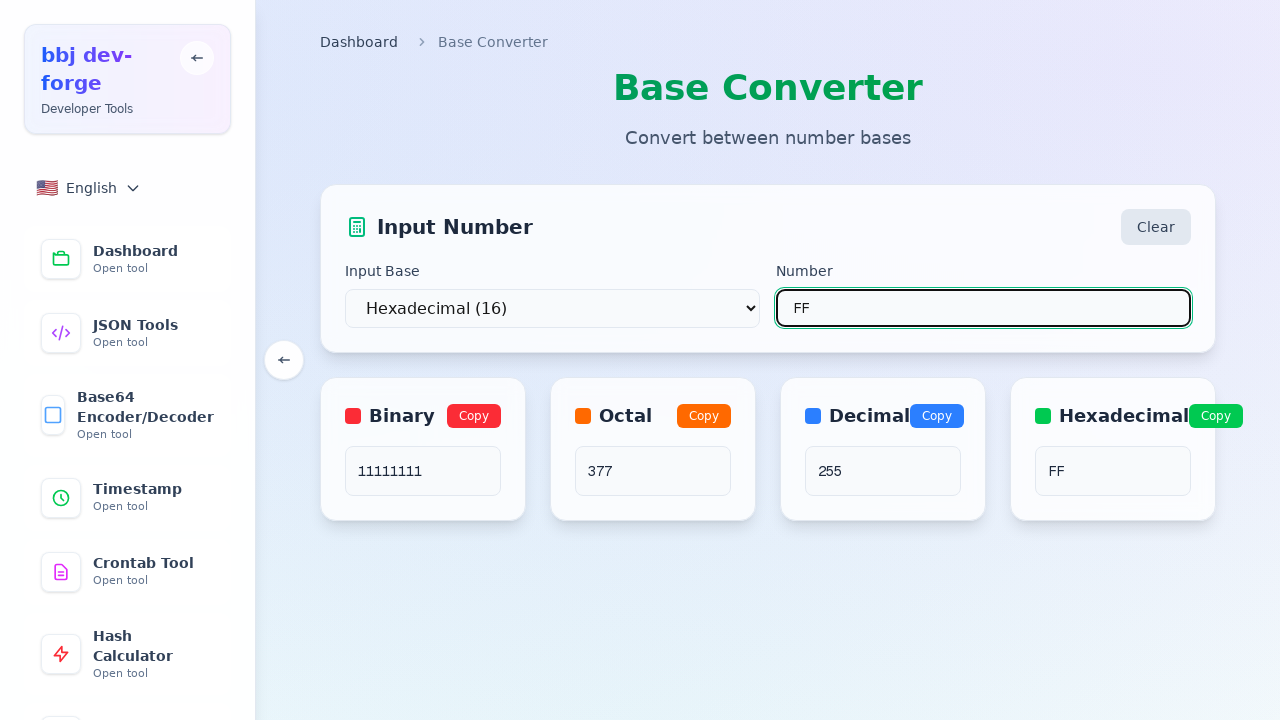

Verified decimal result from hexadecimal input: 255
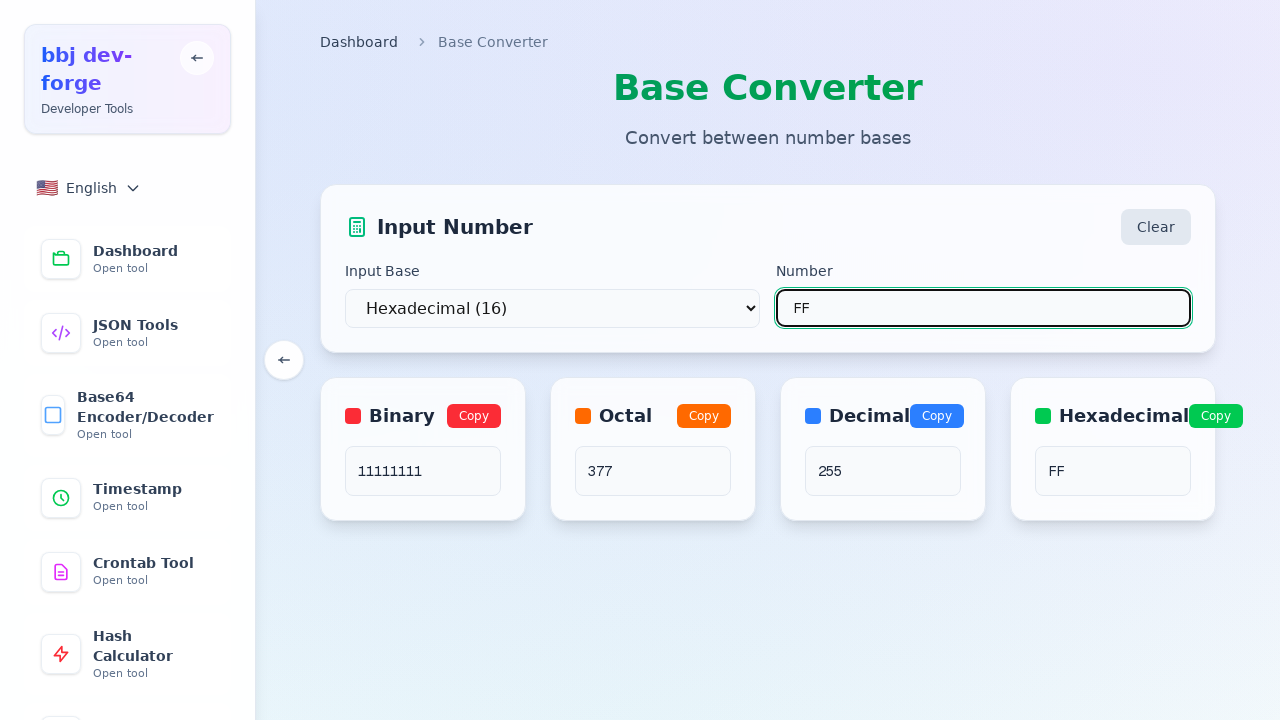

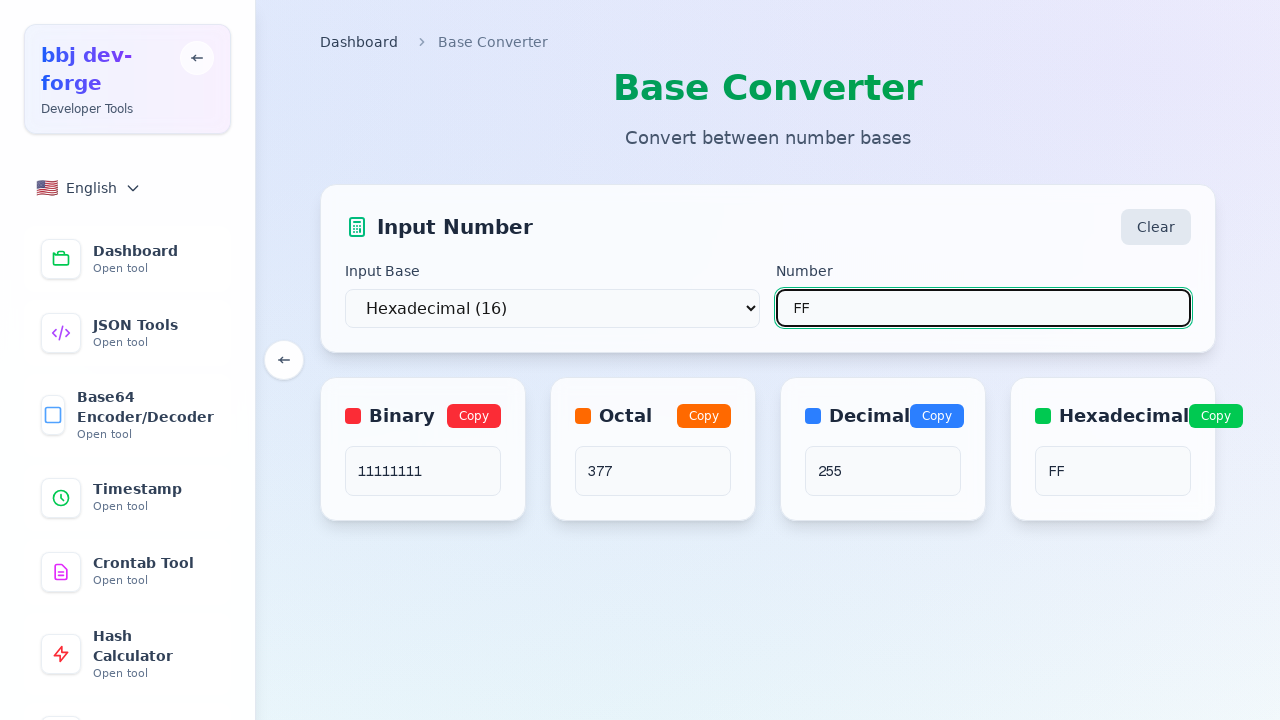